Tests search functionality on TechPro Education website with proper handling of page refresh

Starting URL: https://techproeducation.com

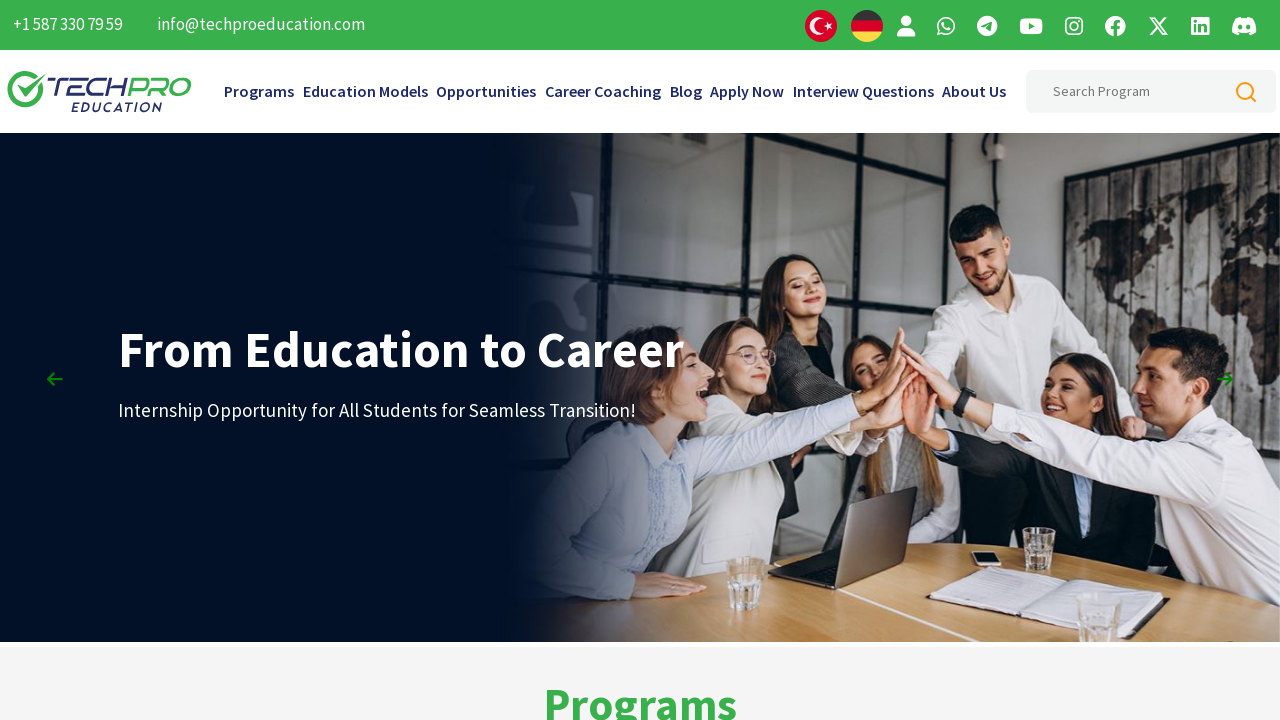

Waited 2 seconds for page to stabilize
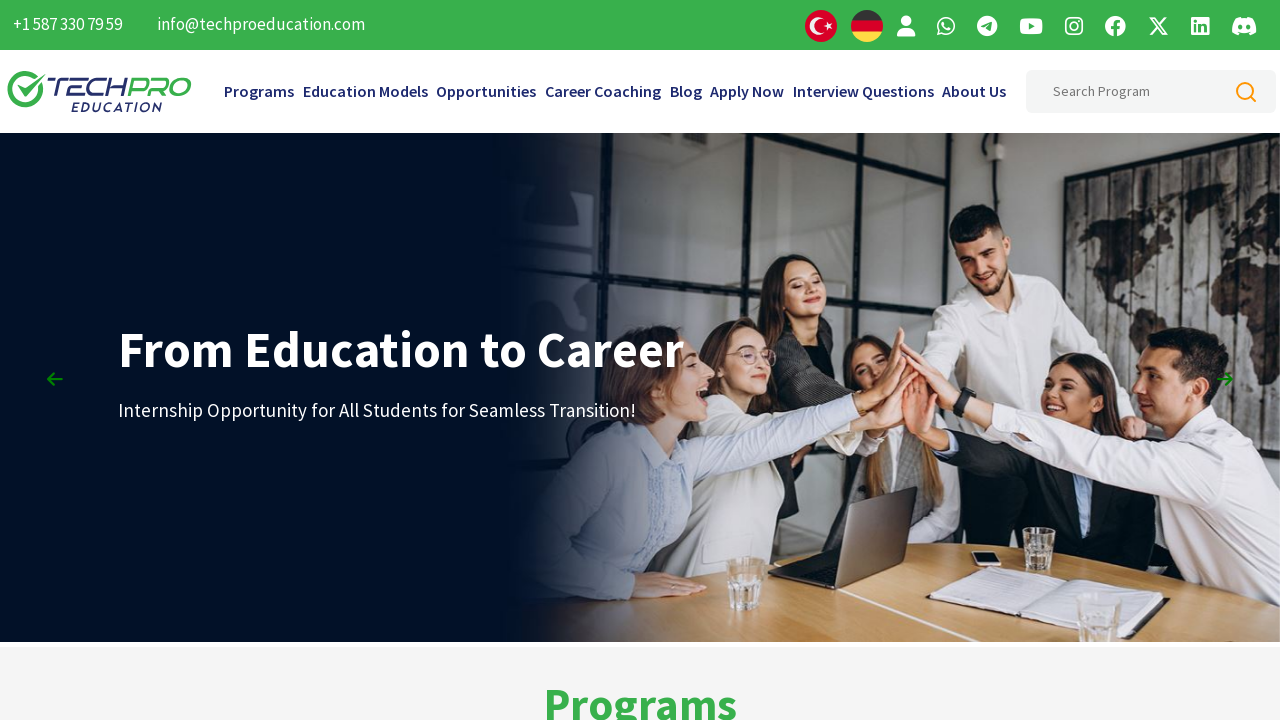

Reloaded the TechPro Education website
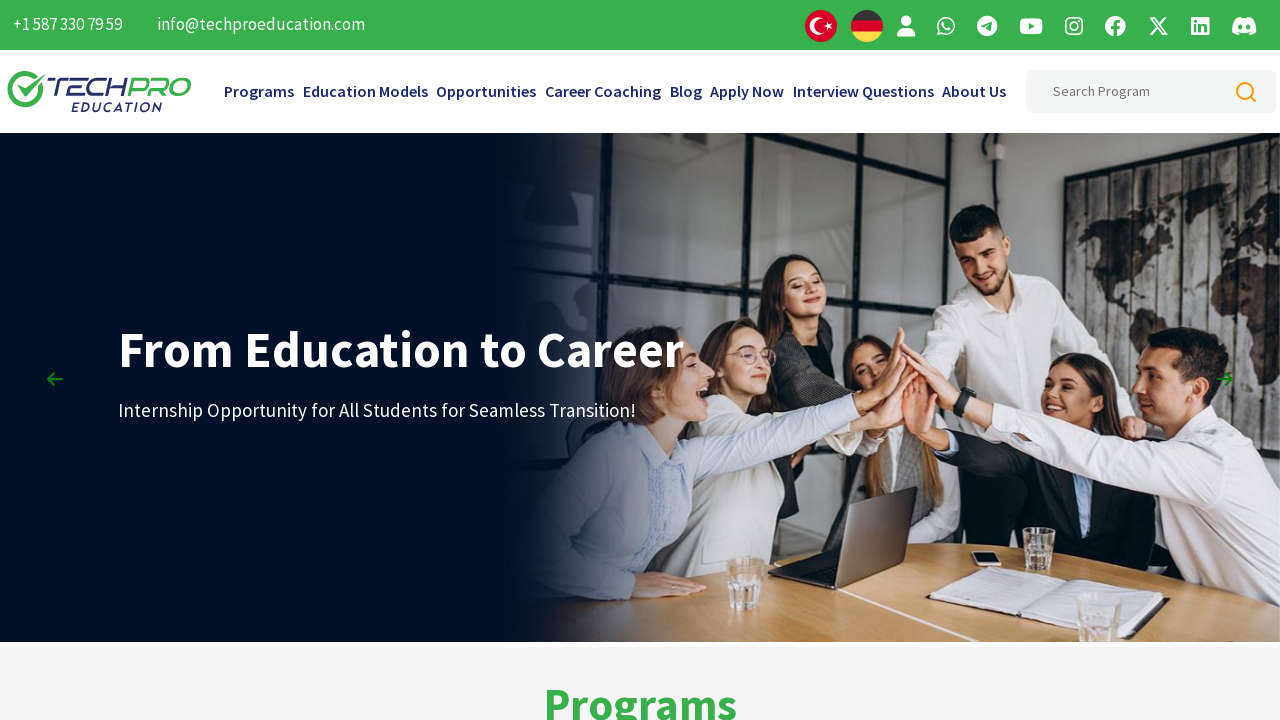

Filled search field with 'qa' on #searchHeaderInput
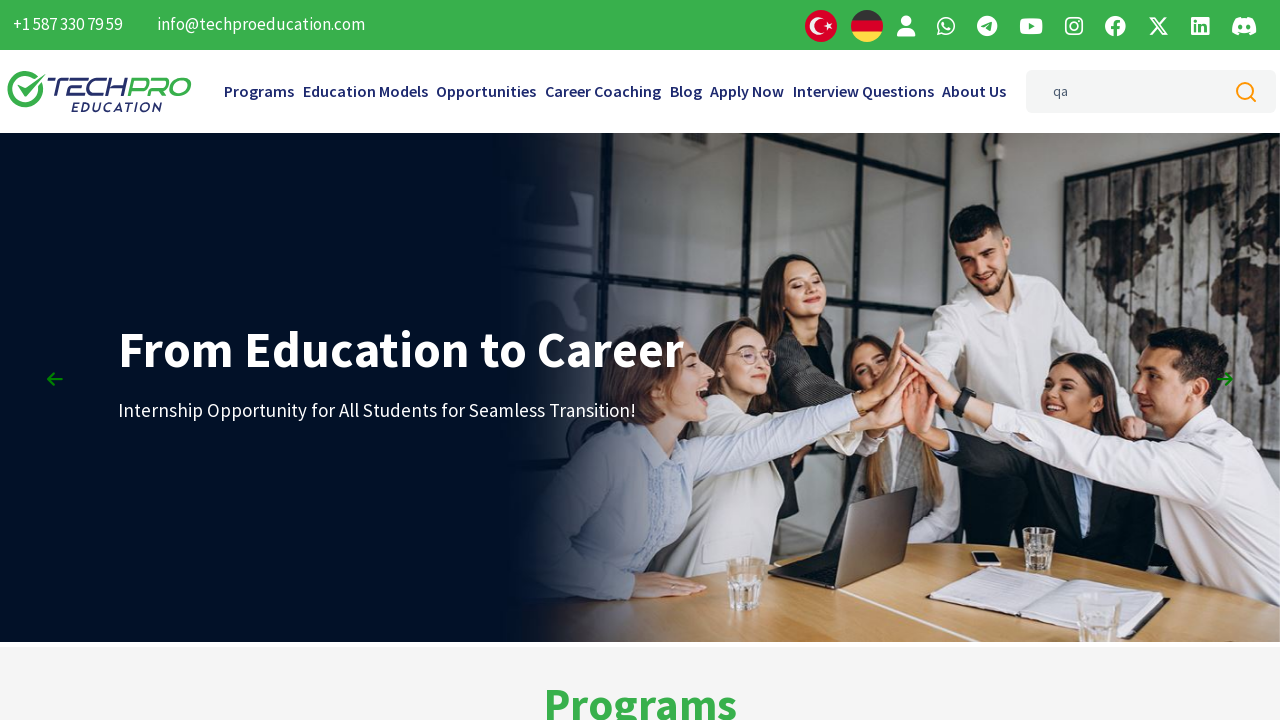

Pressed Enter to submit search query on #searchHeaderInput
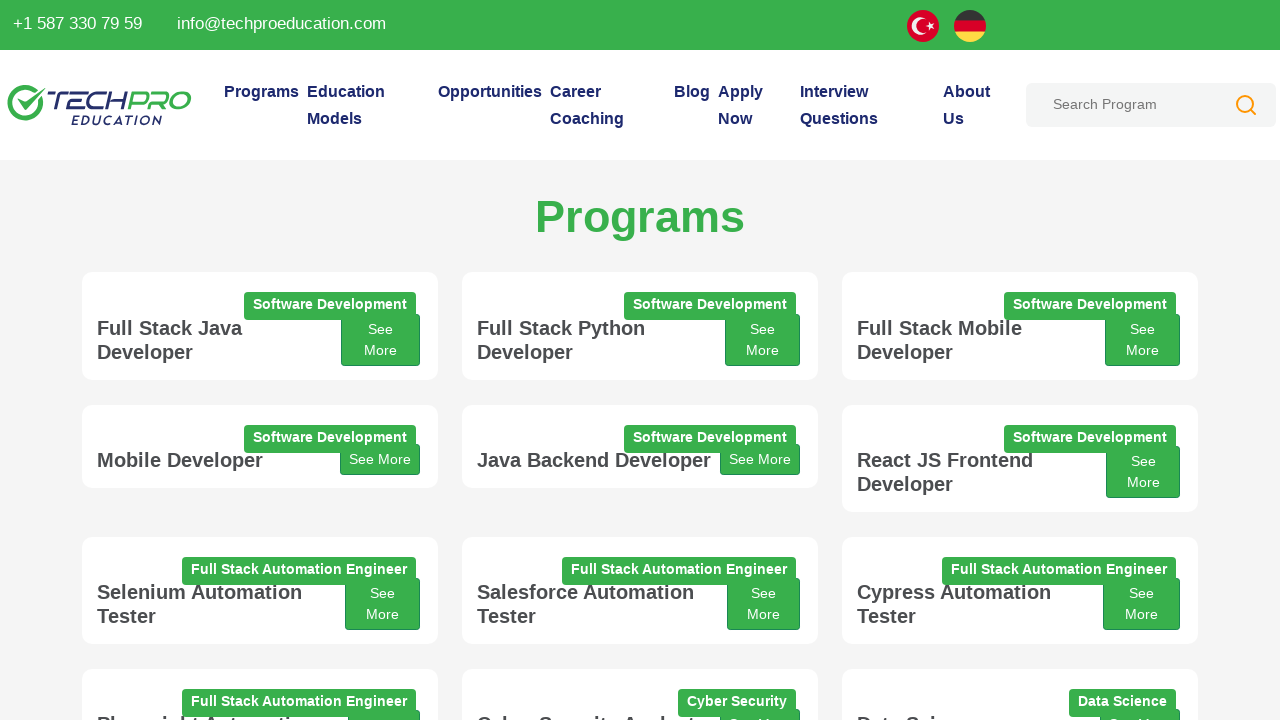

Verified page title contains 'TechPro'
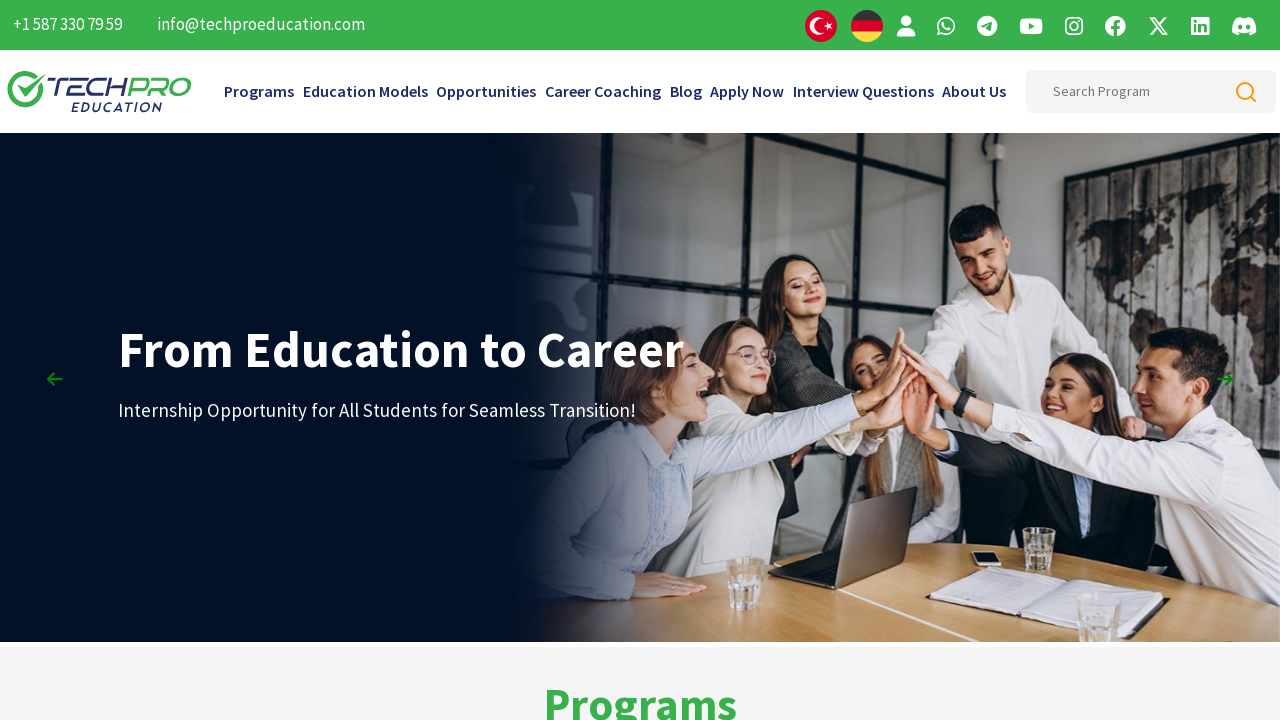

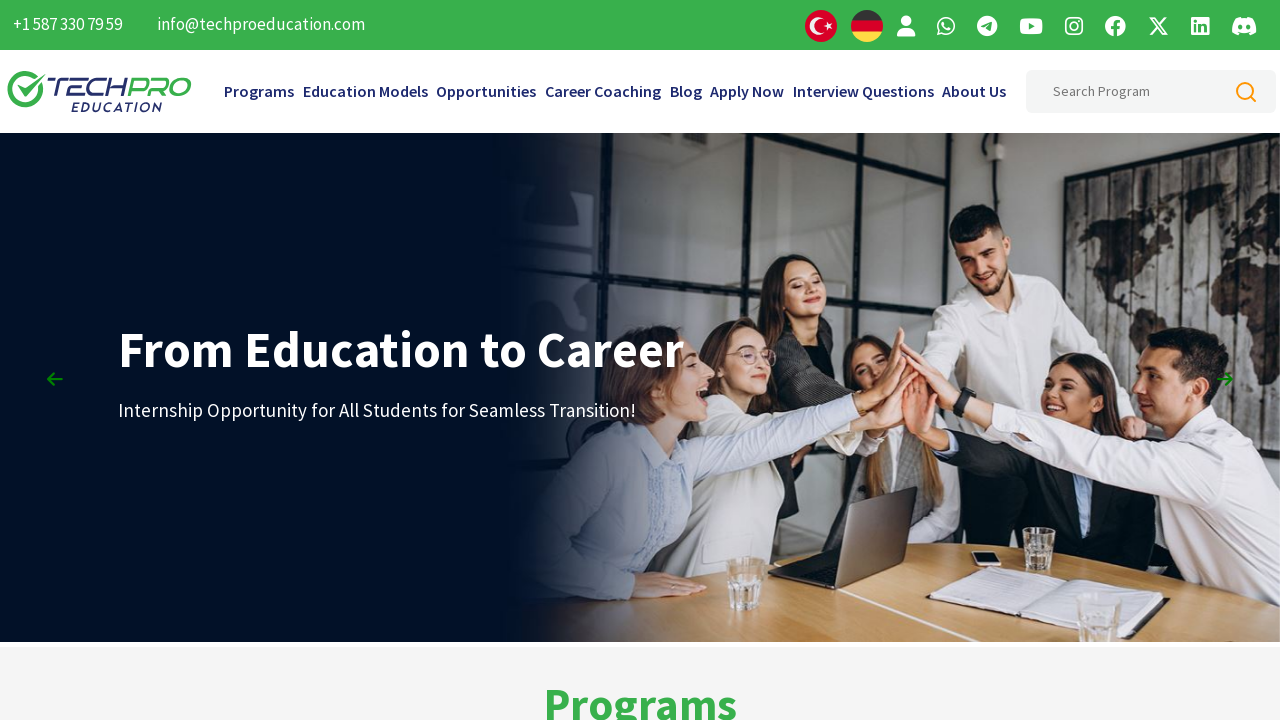